Tests multi-select dropdown functionality by selecting and deselecting options in various ways including by index, visible text, and selecting all options

Starting URL: https://syntaxprojects.com/basic-select-dropdown-demo.php

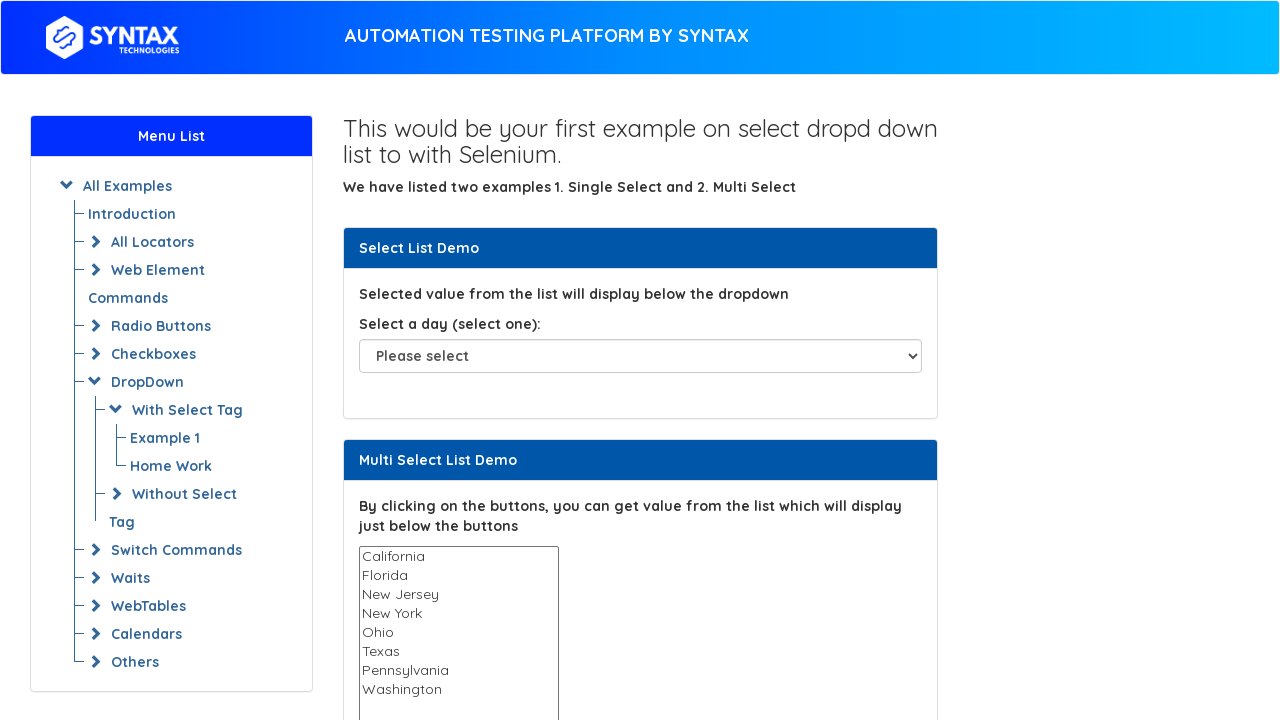

Located the multi-select dropdown element
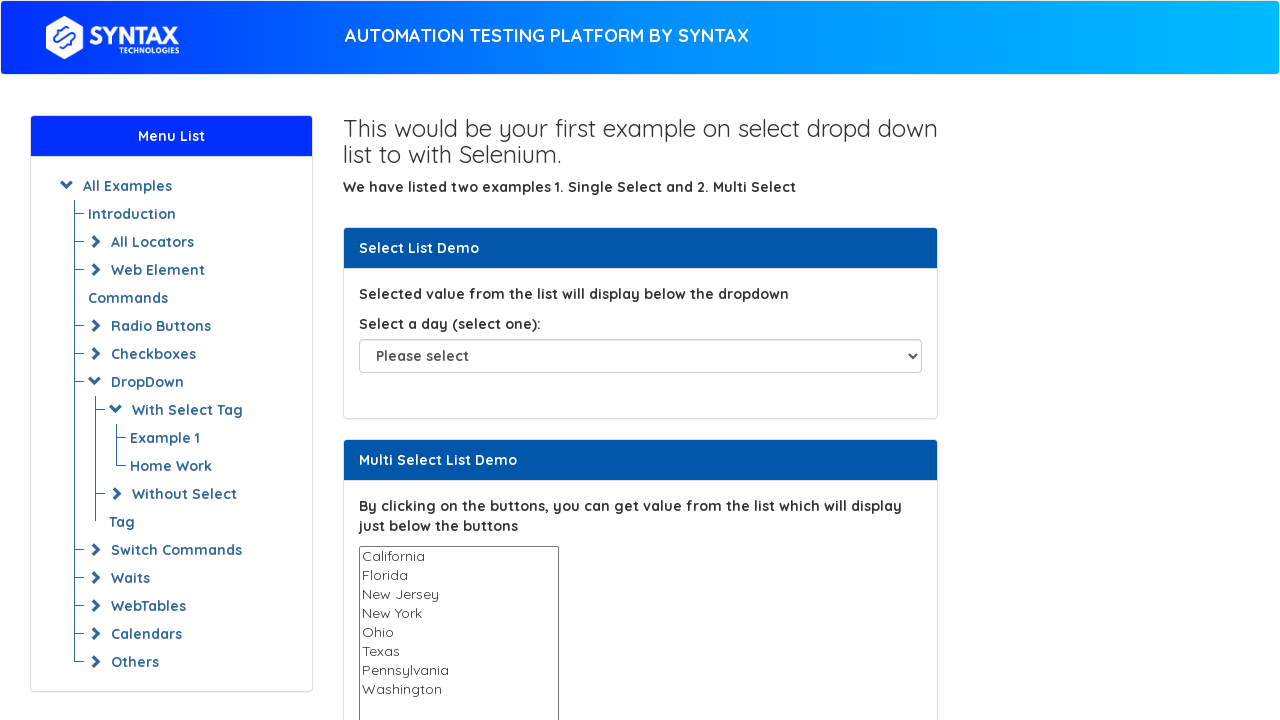

Selected option at index 3 from multi-select dropdown on select#multi-select
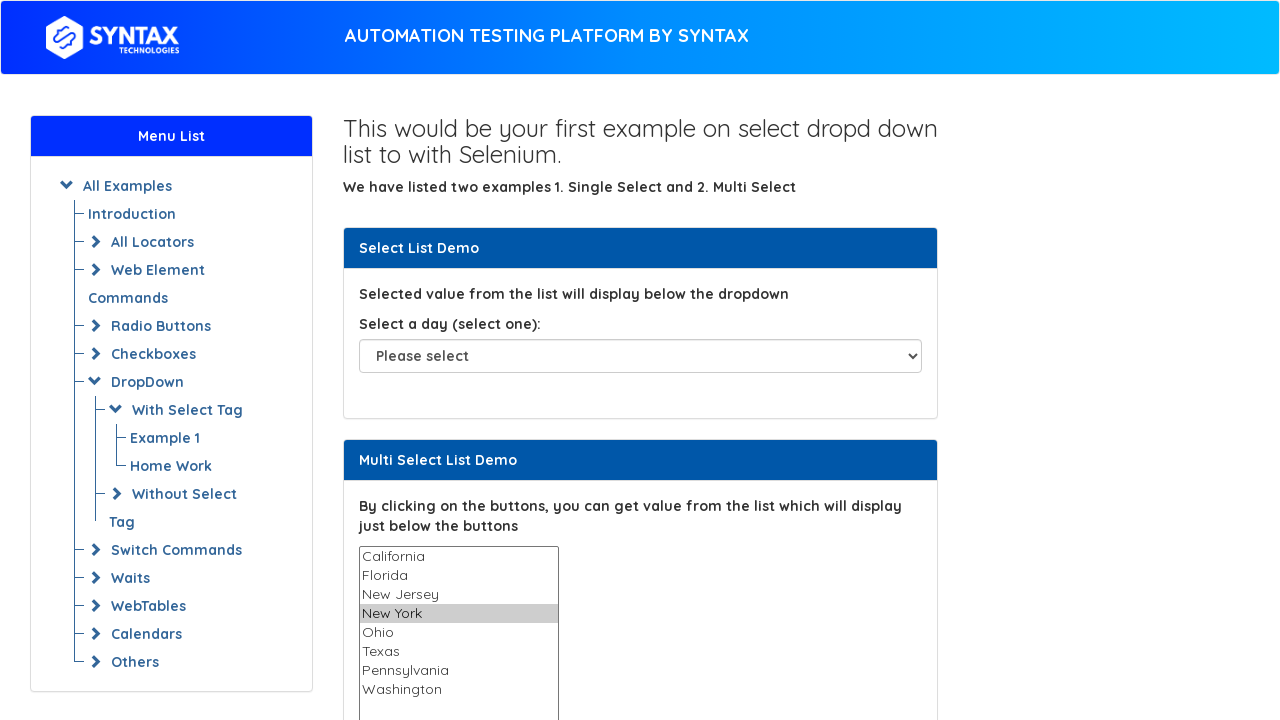

Selected Texas by visible text from multi-select dropdown on select#multi-select
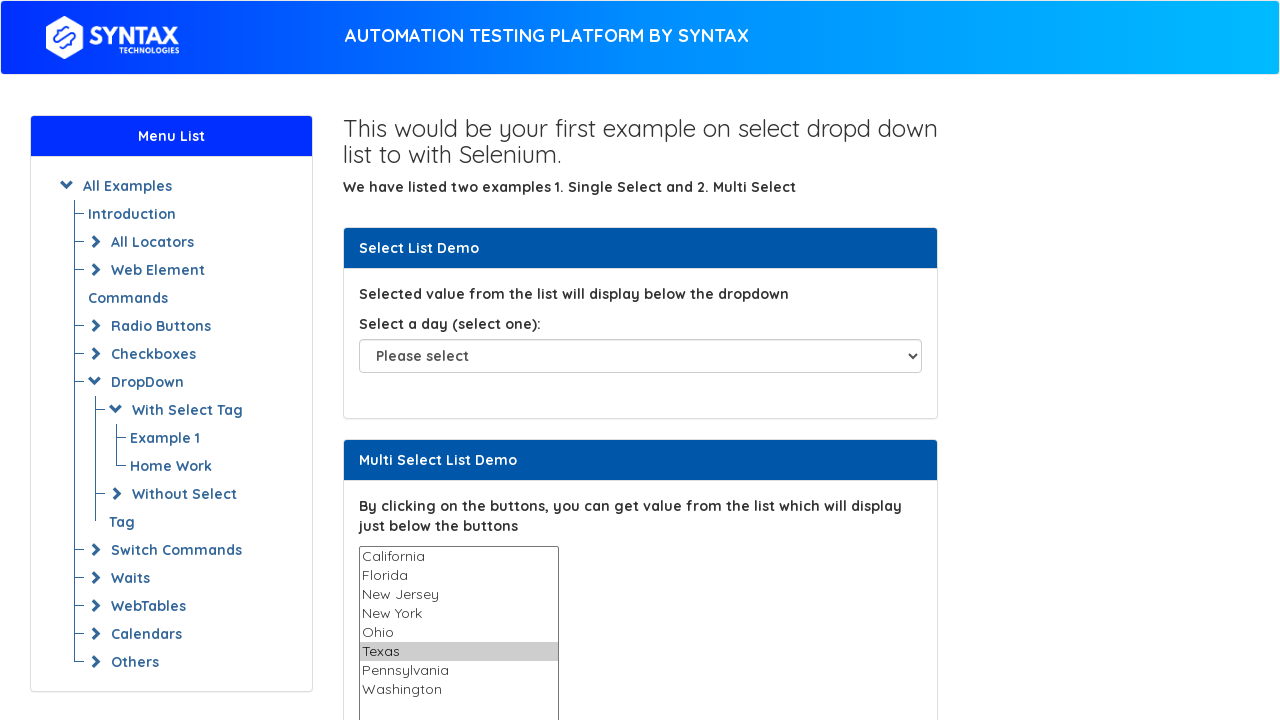

Waited 3 seconds before deselecting
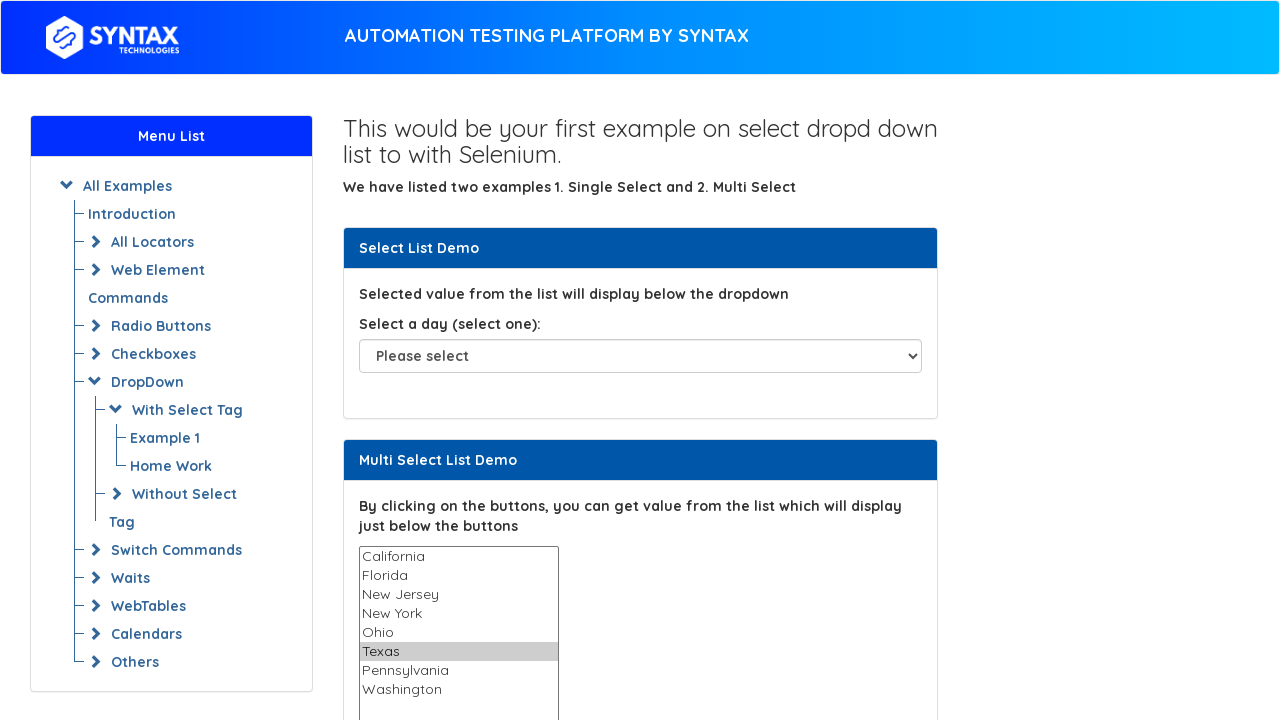

Retrieved all currently selected options except index 3
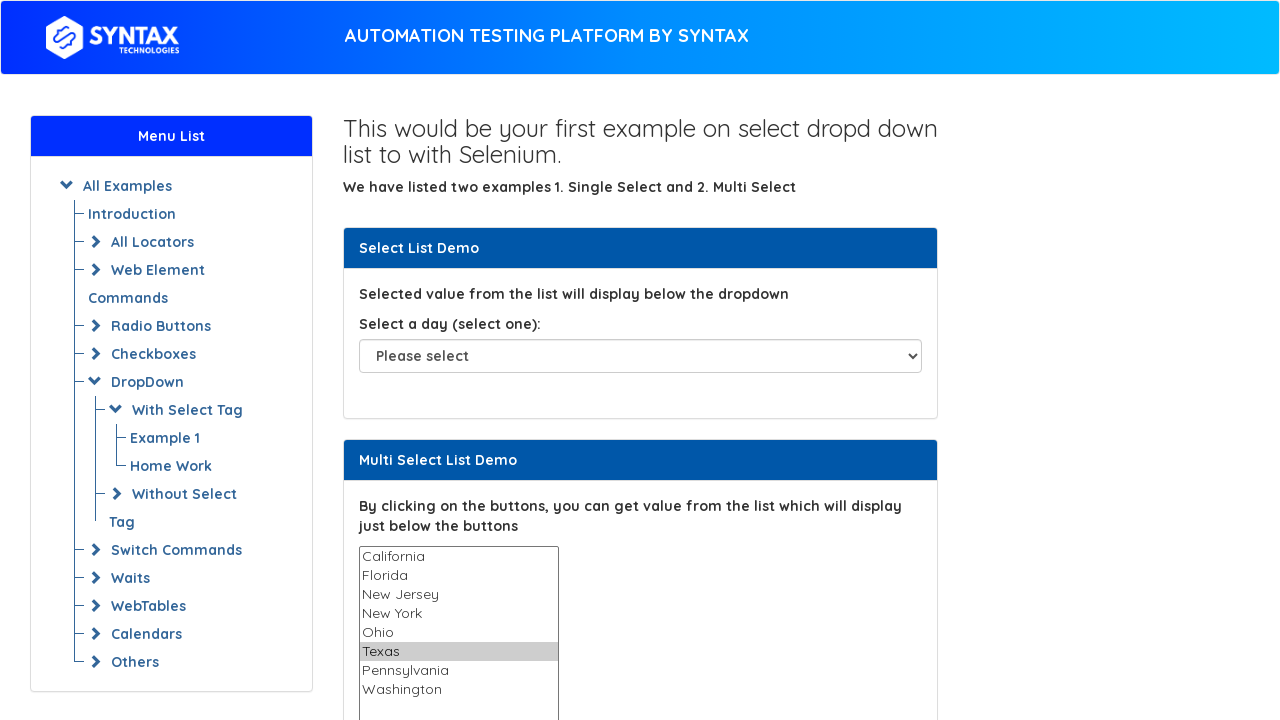

Deselected option at index 3 by reselecting all others on select#multi-select
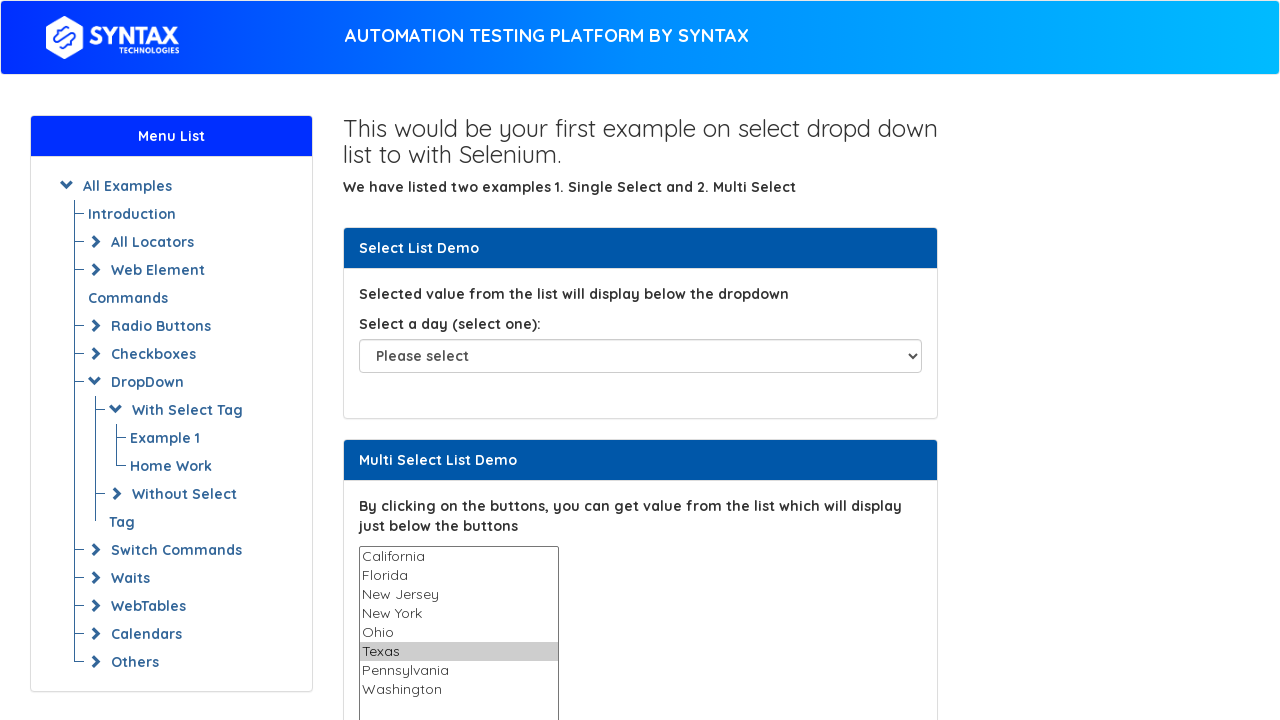

Retrieved total count of available options
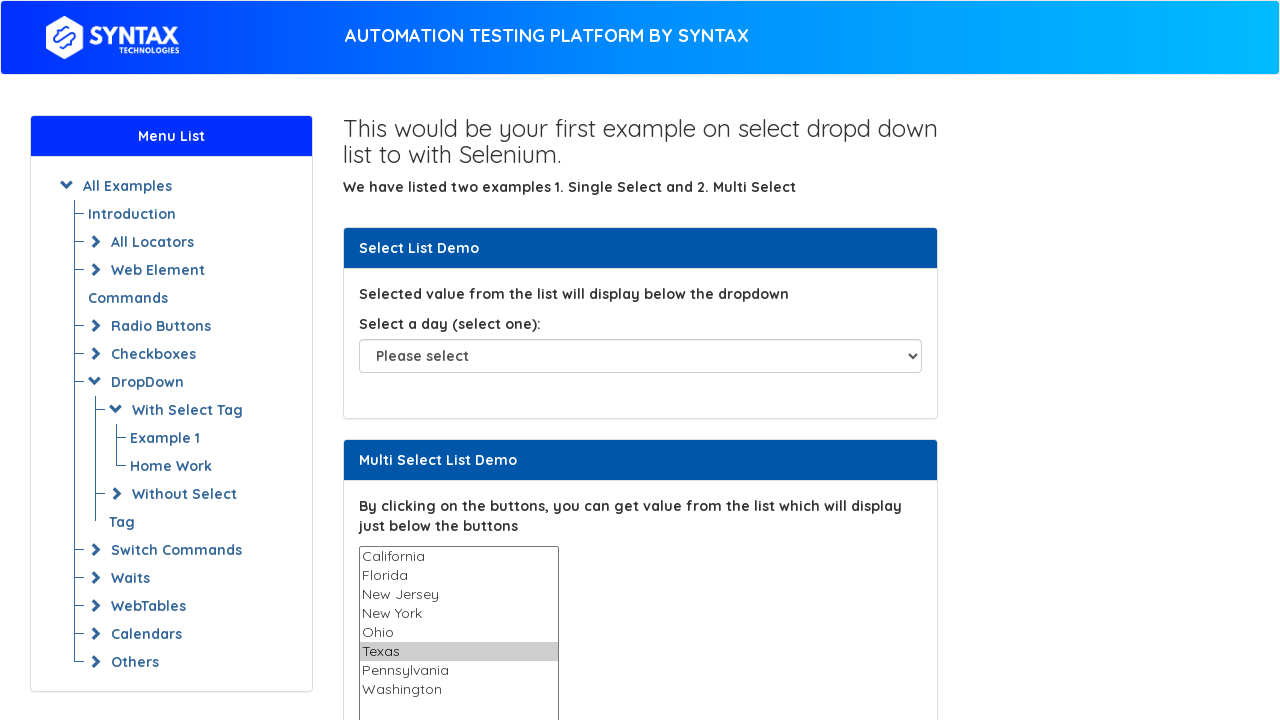

Retrieved value of option at index 0
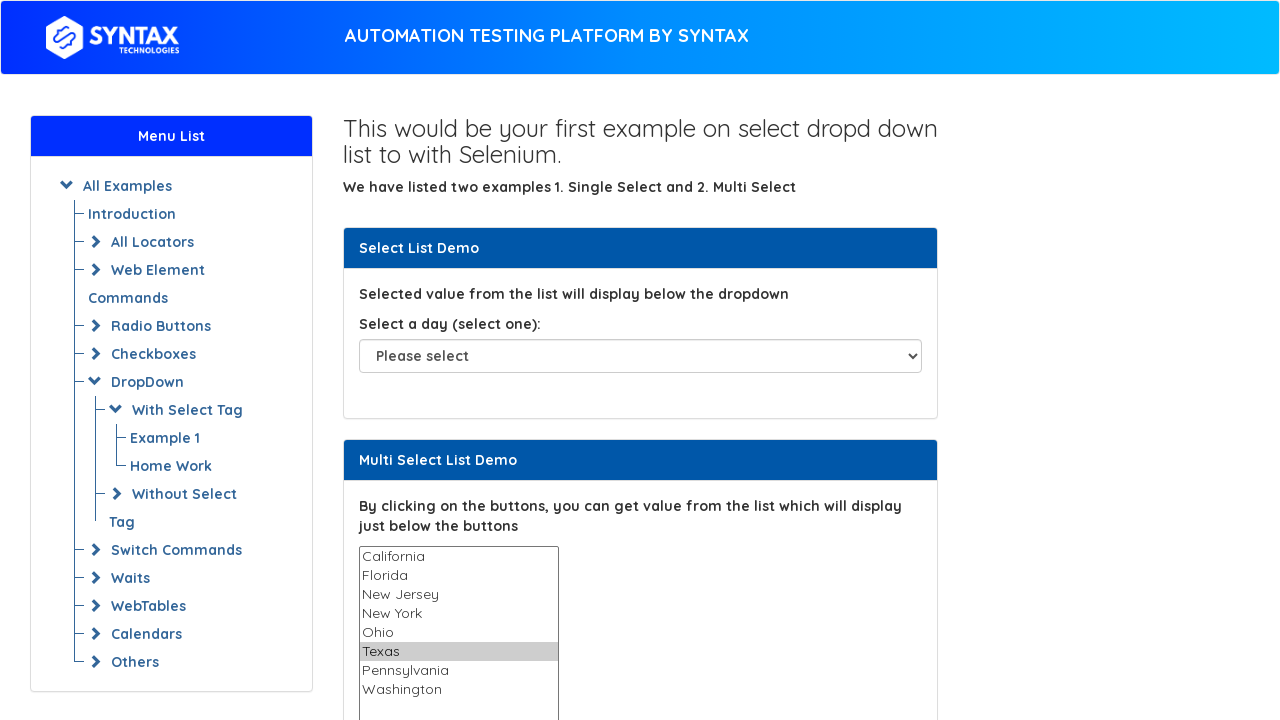

Retrieved value of option at index 1
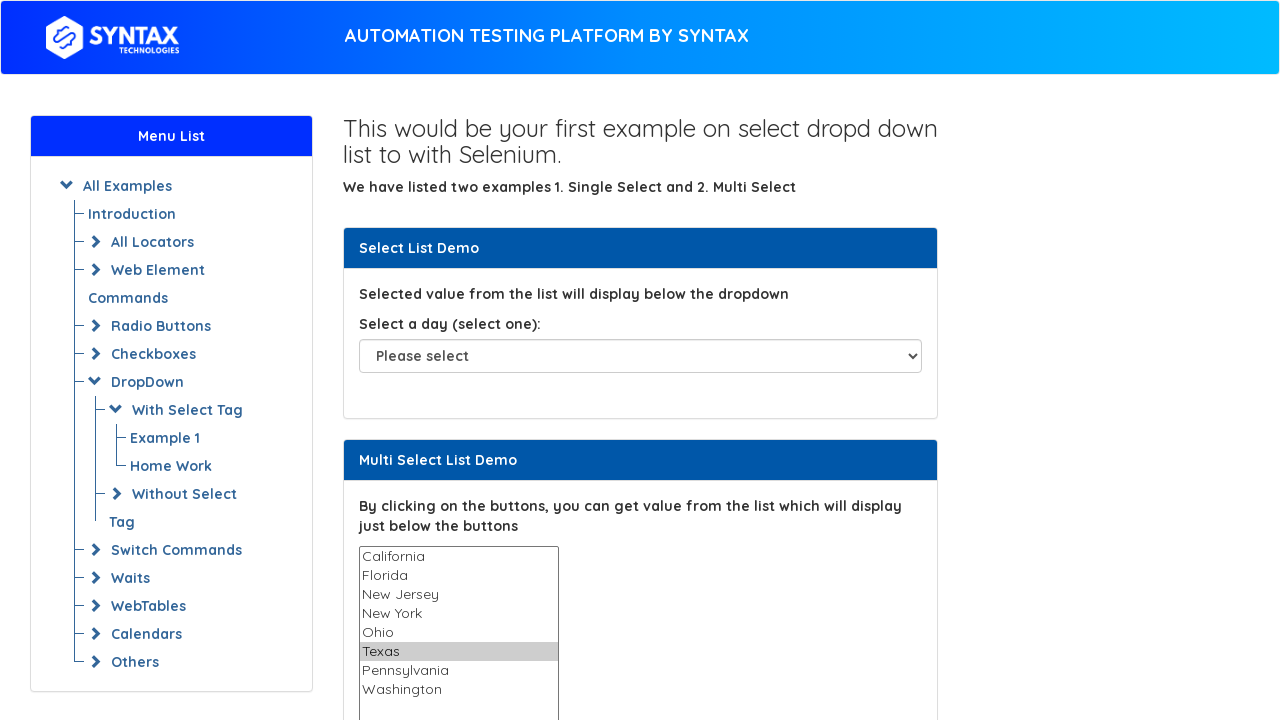

Retrieved value of option at index 2
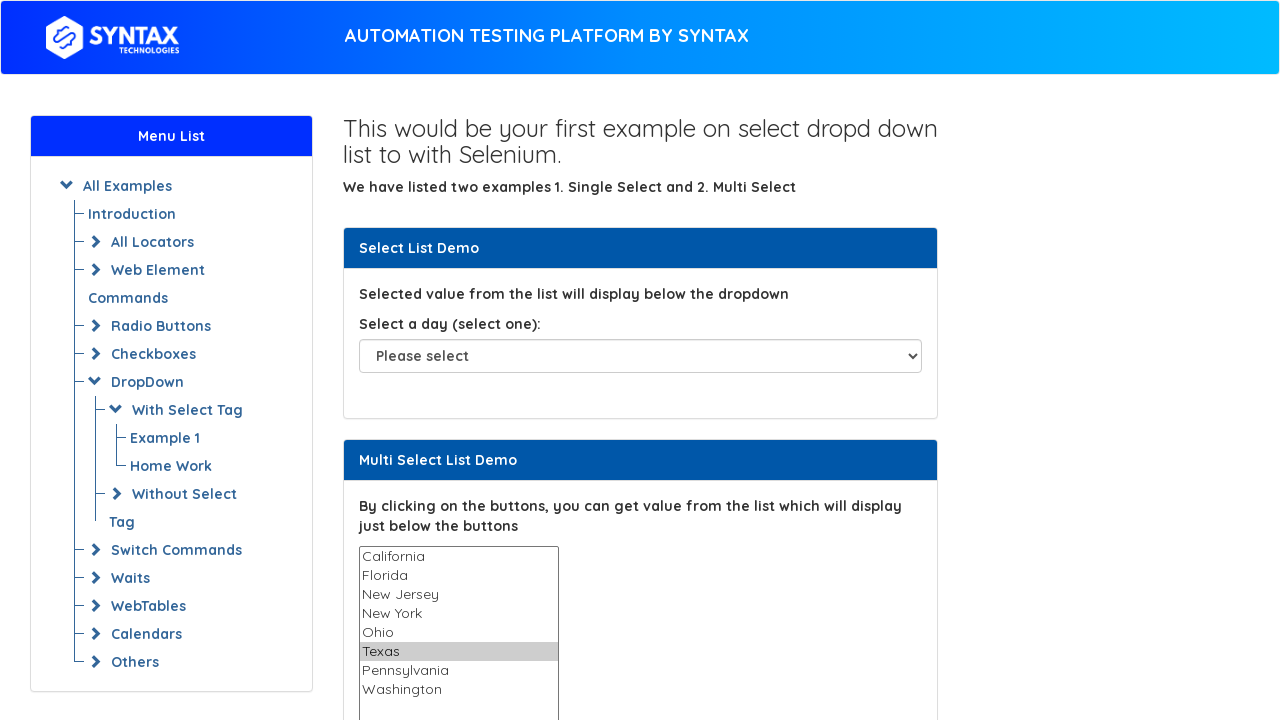

Retrieved value of option at index 3
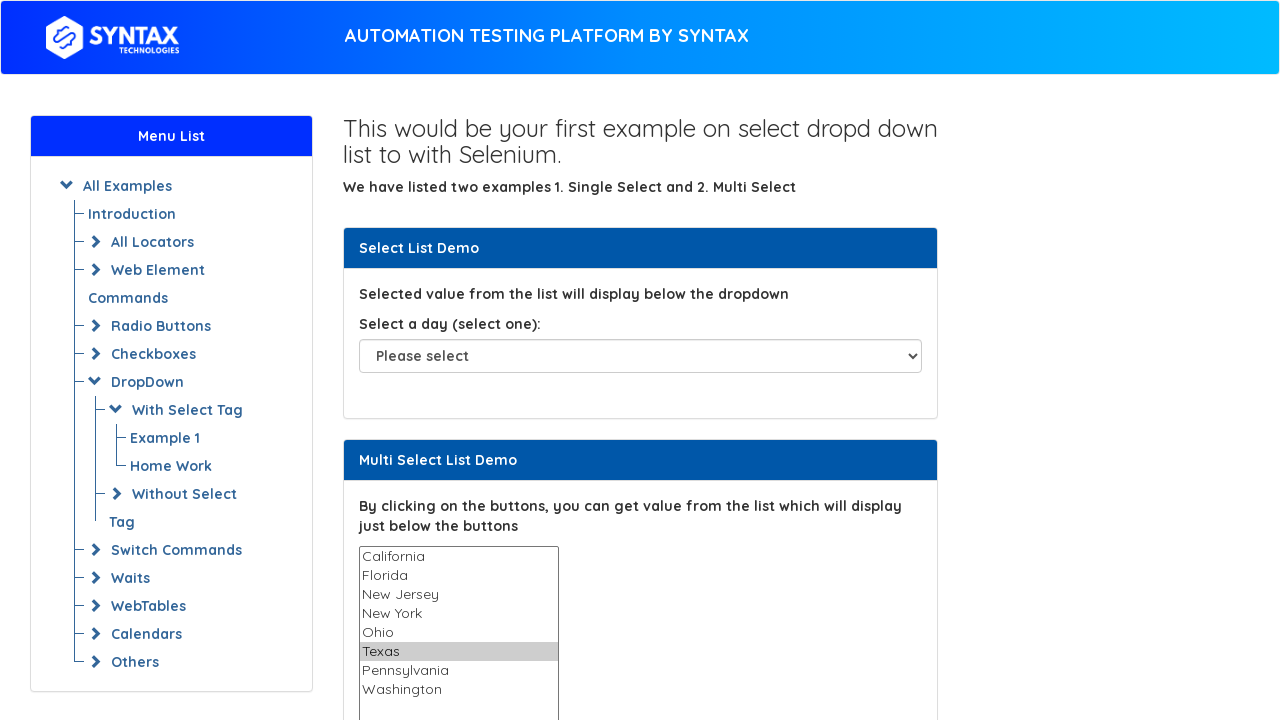

Retrieved value of option at index 4
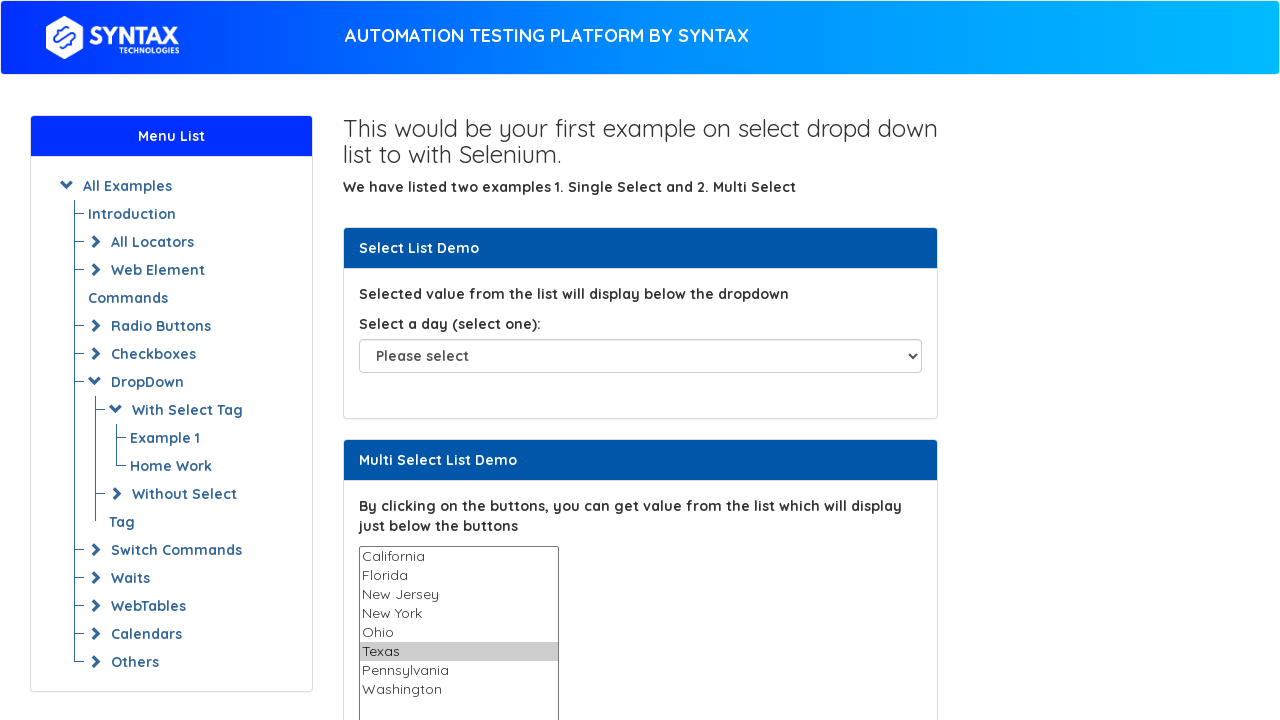

Retrieved value of option at index 5
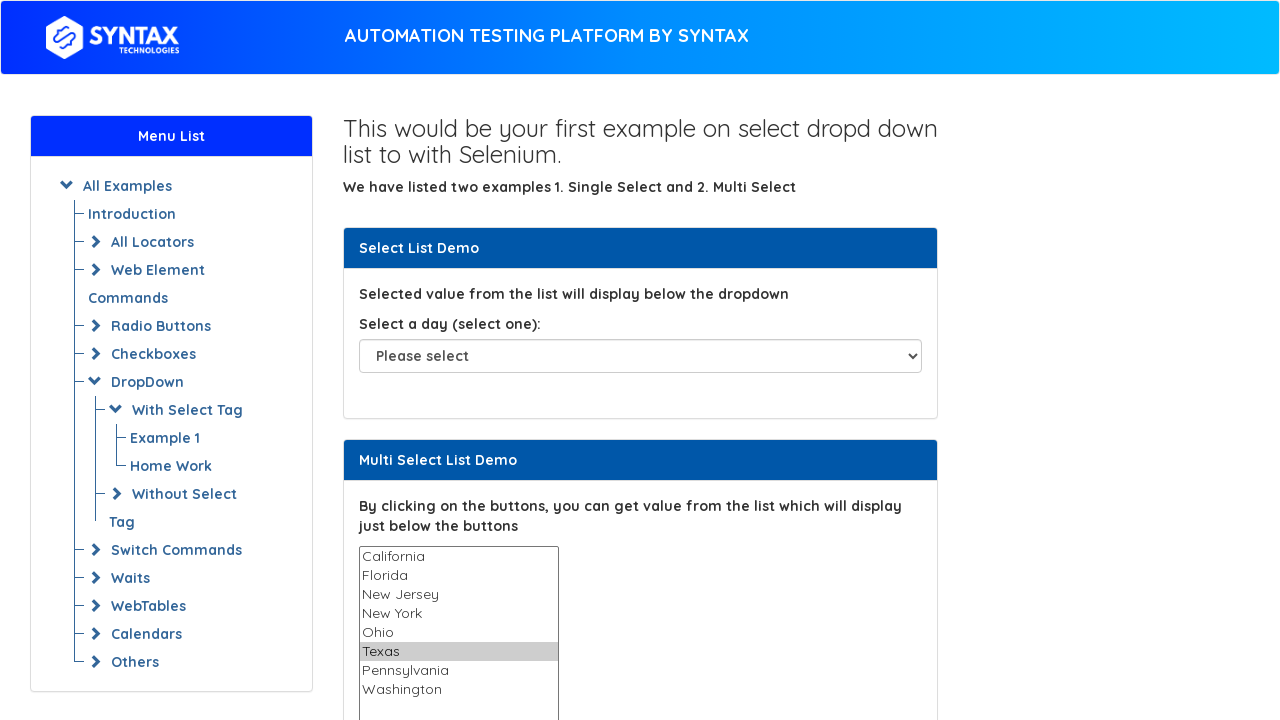

Retrieved value of option at index 6
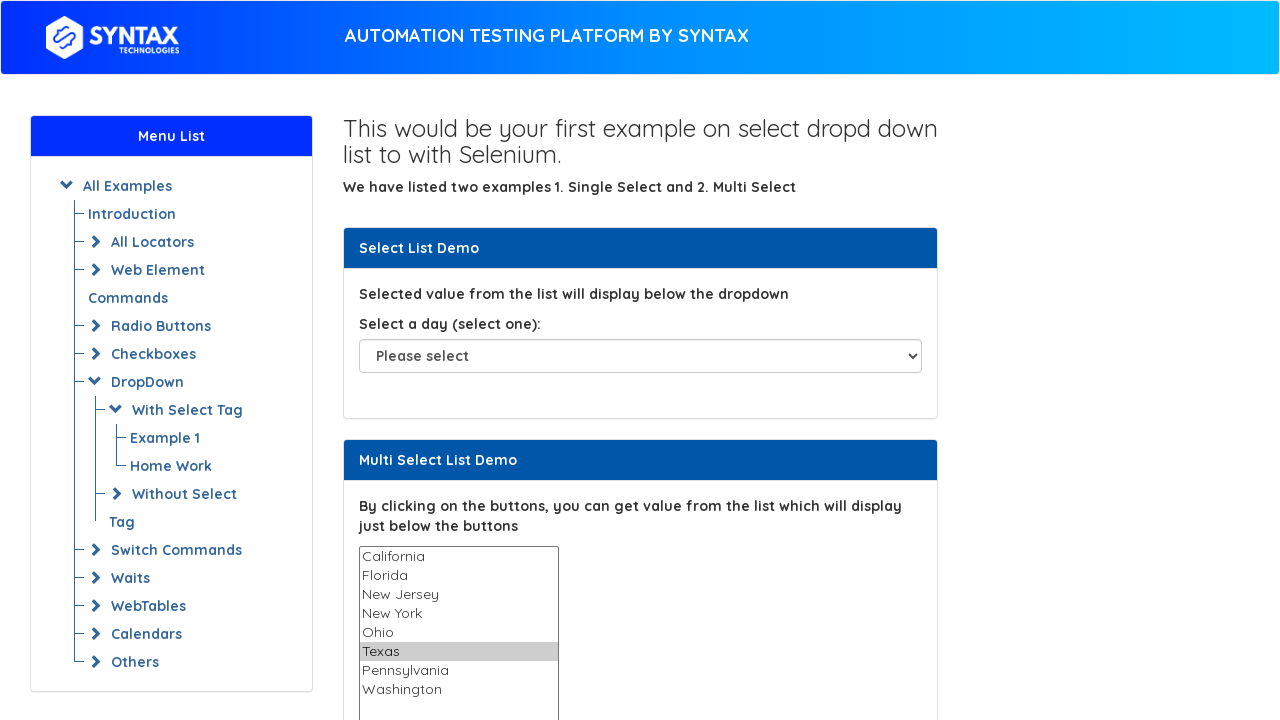

Retrieved value of option at index 7
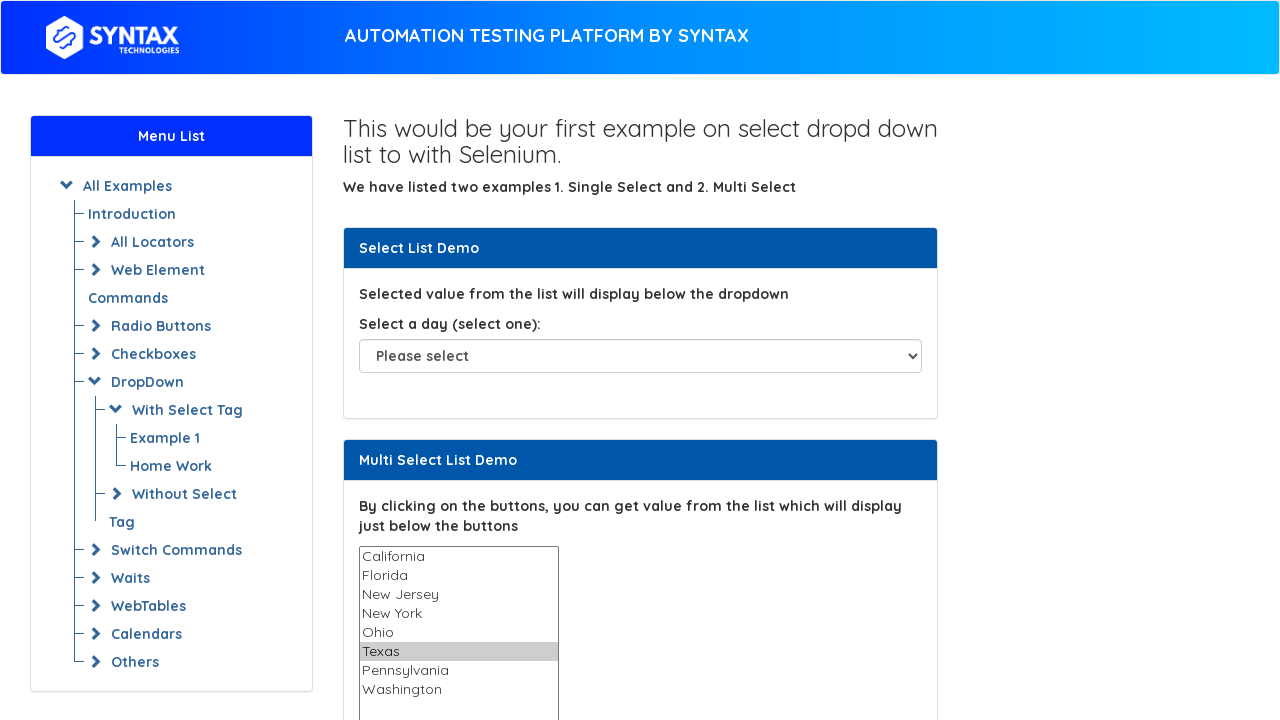

Selected all available options in the multi-select dropdown on select#multi-select
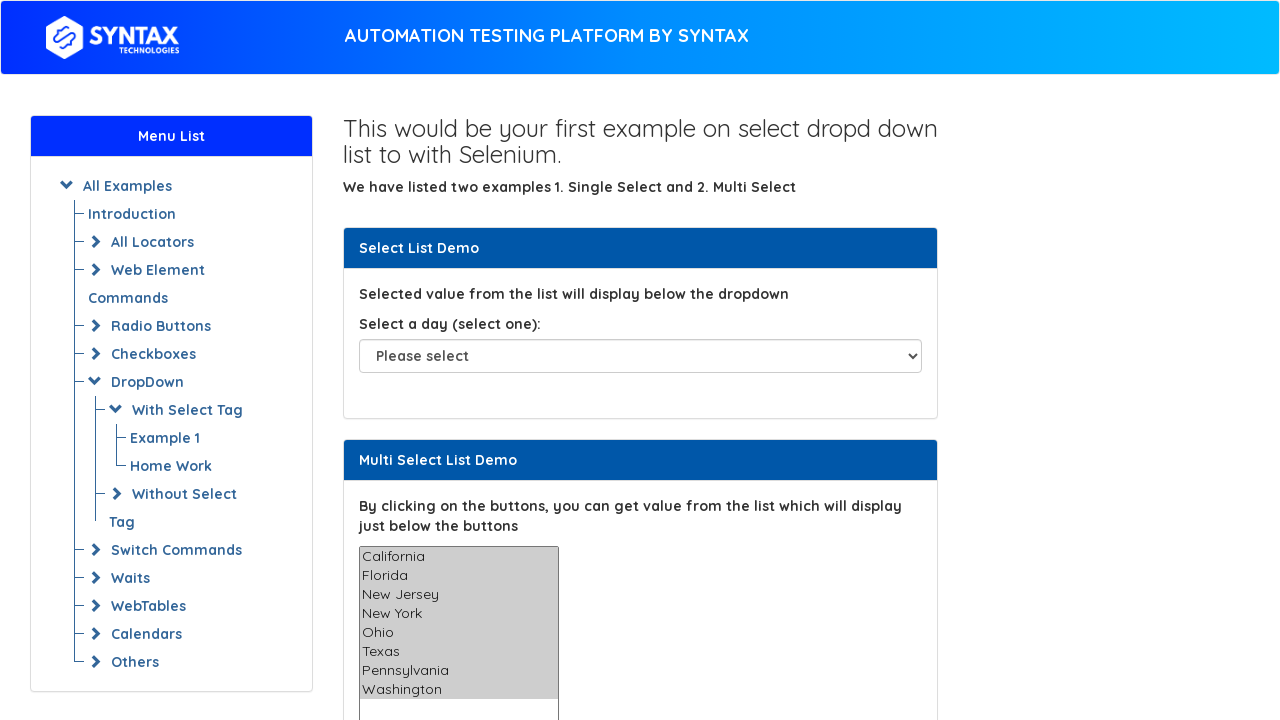

Waited 3 seconds before deselecting all options
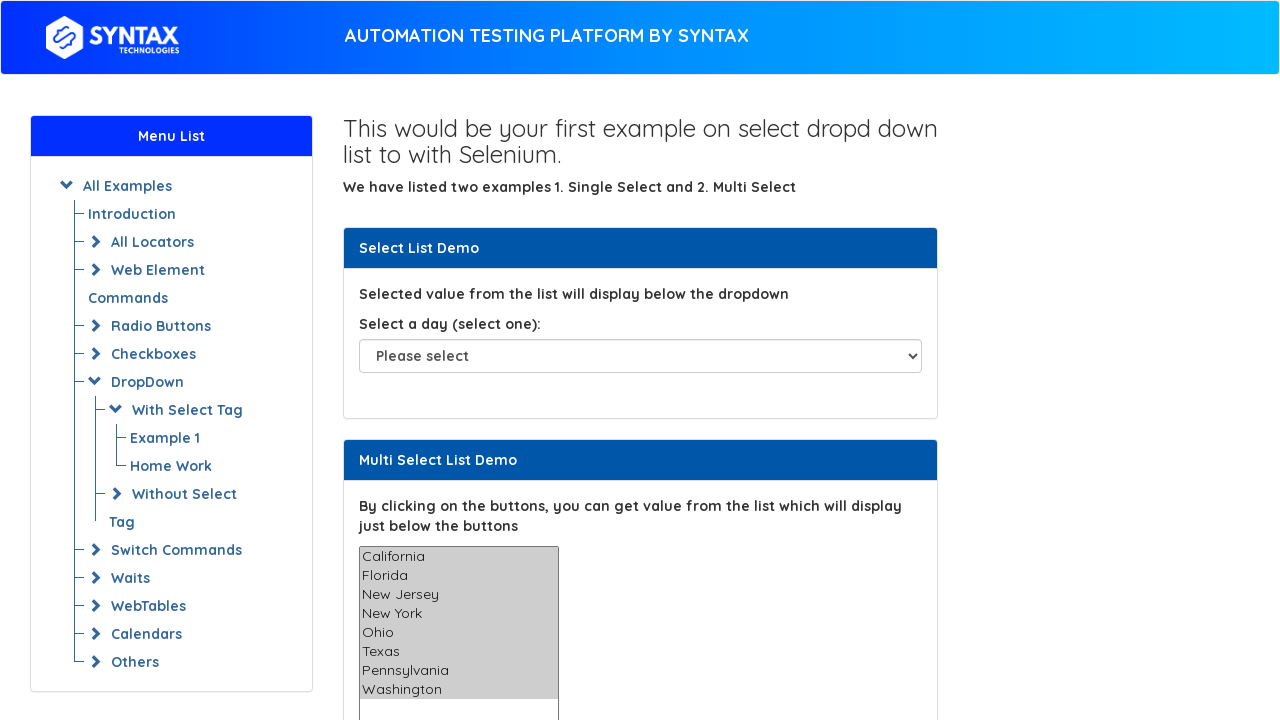

Deselected all options from the multi-select dropdown on select#multi-select
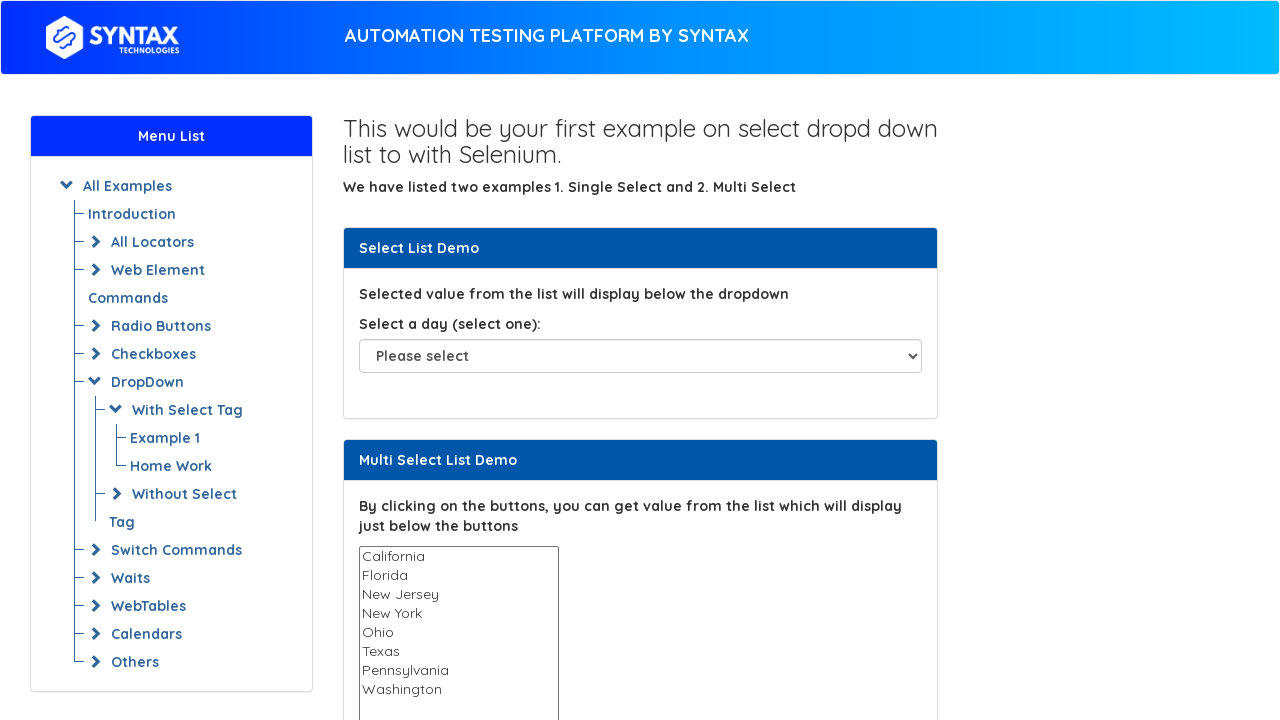

Verified that dropdown is multiple select: True
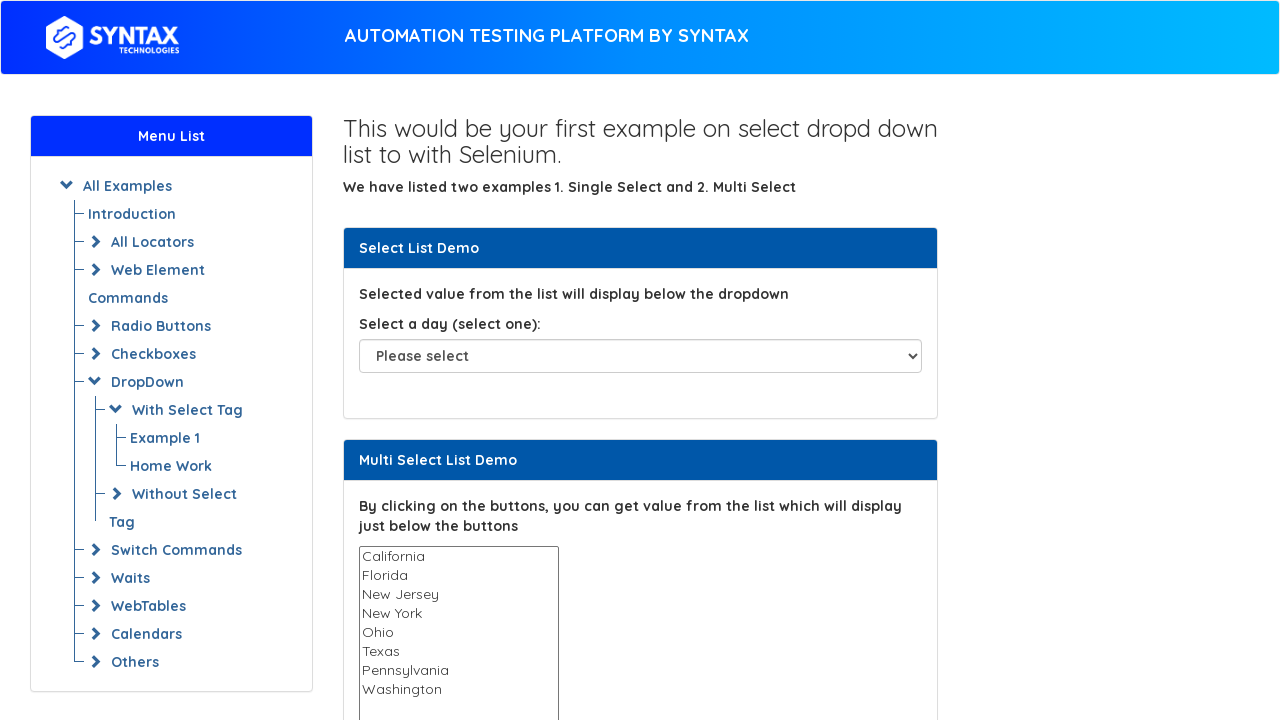

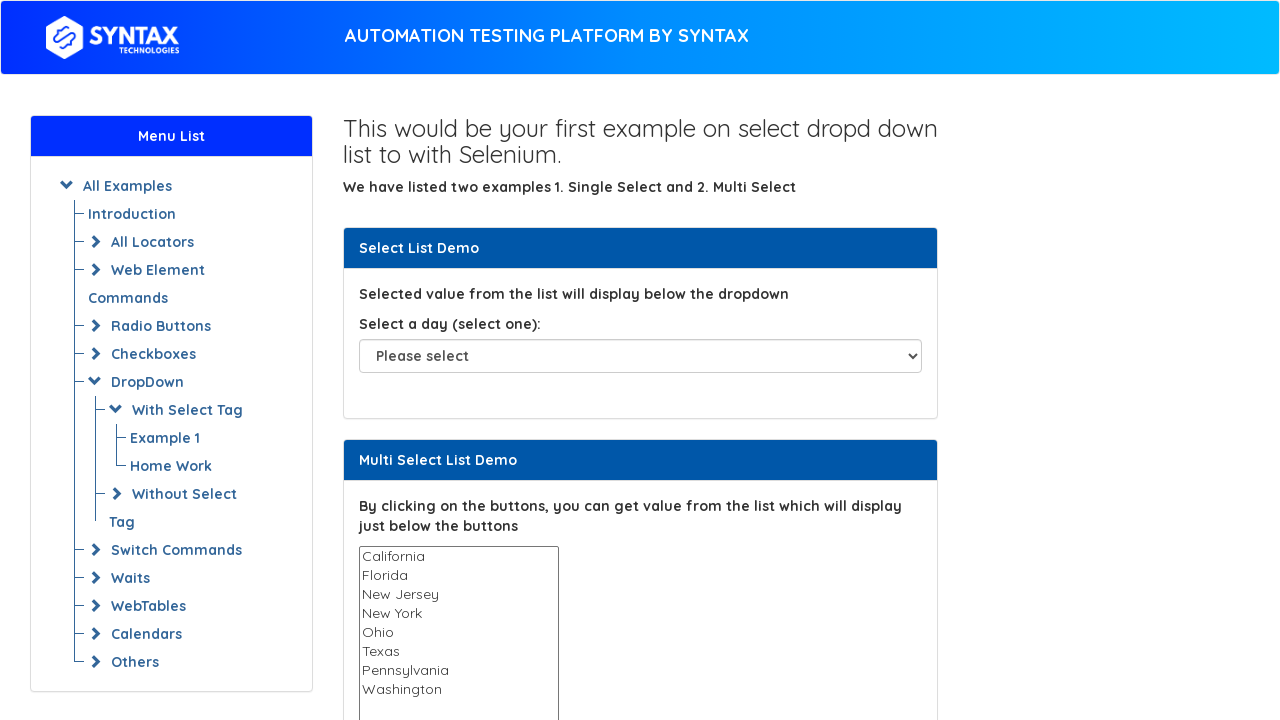